Tests editing an existing task by double-clicking to enter edit mode, clearing the text, and entering new text

Starting URL: https://todomvc.com/examples/react/dist/

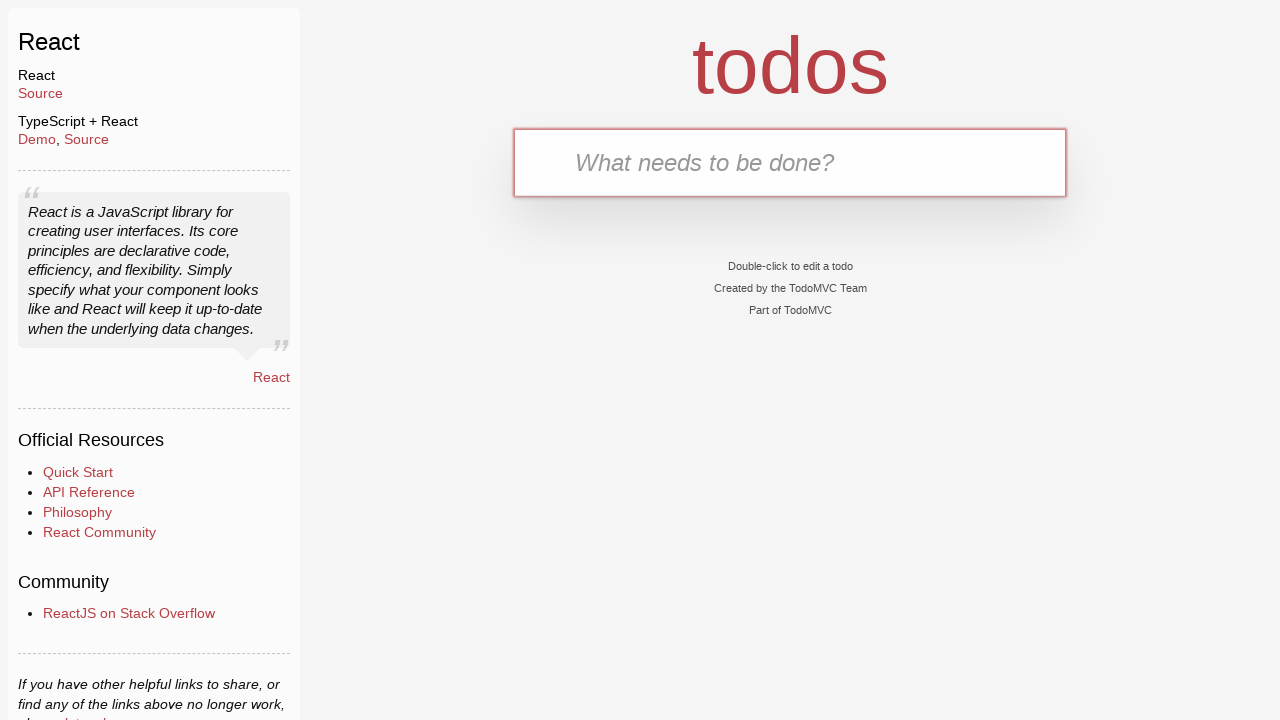

Filled todo input with 'old task' on #todo-input
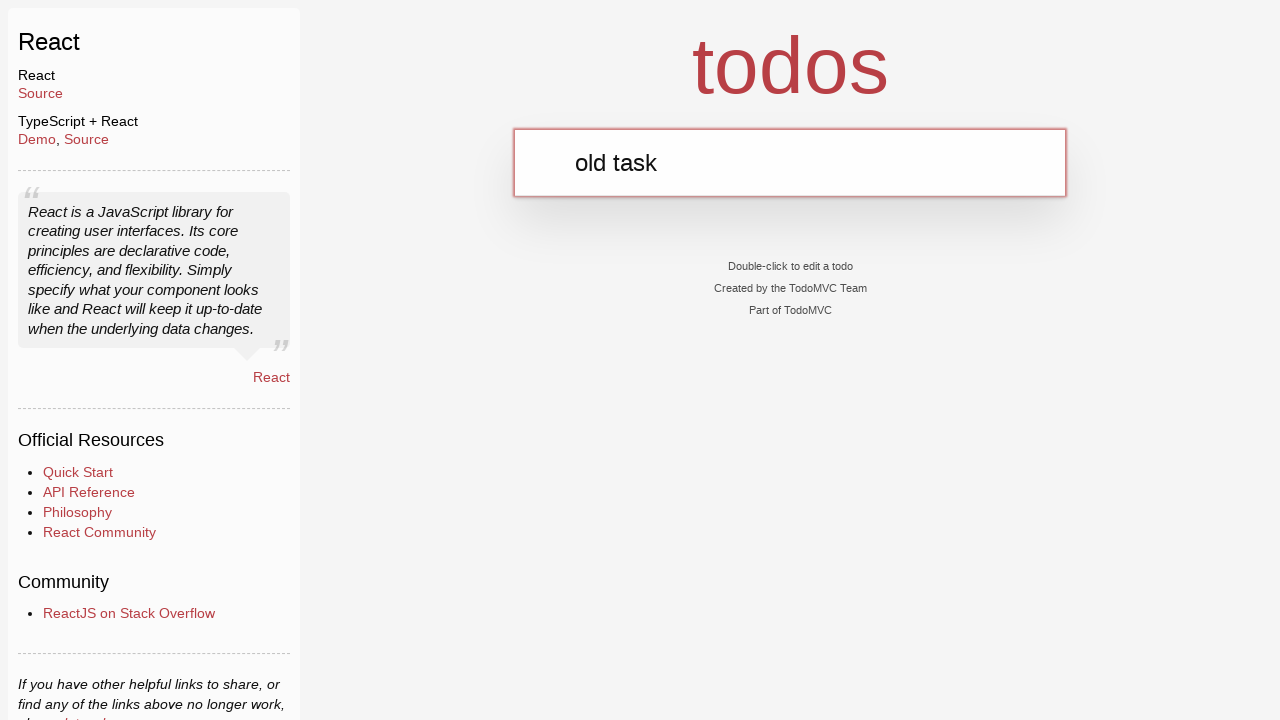

Pressed Enter to create task on #todo-input
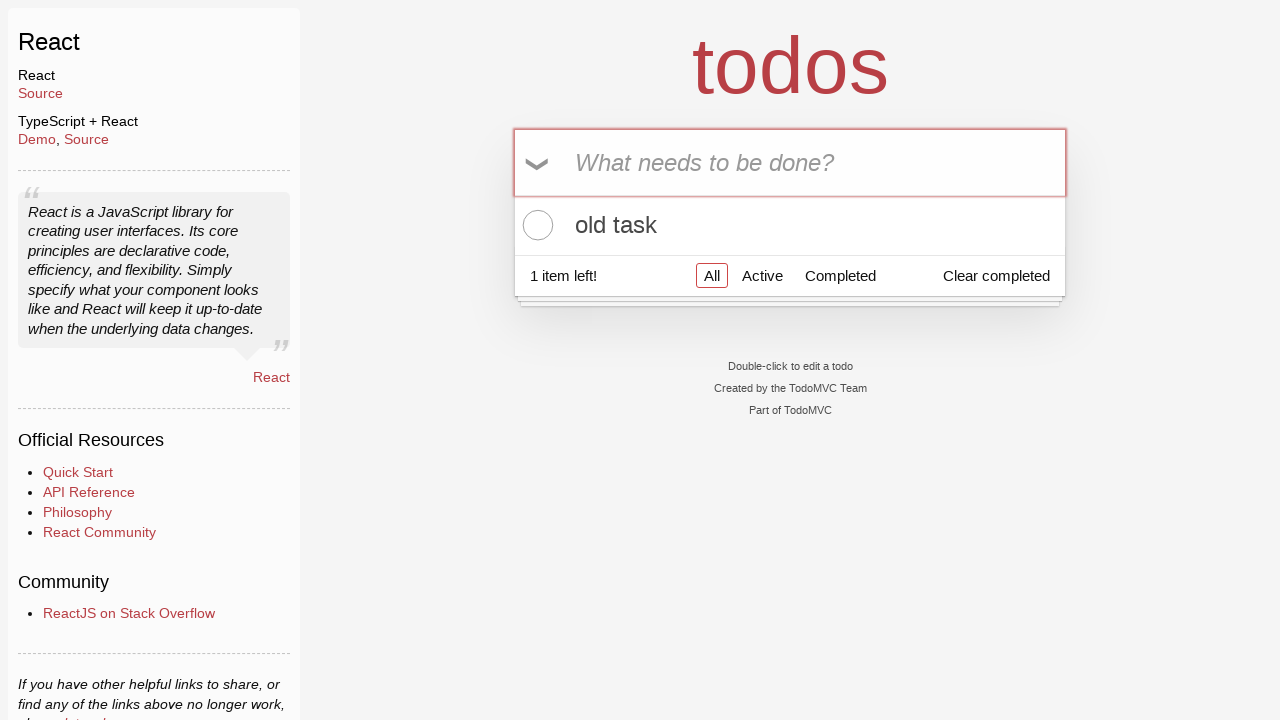

Double-clicked task label to enter edit mode at (790, 225) on [data-testid='todo-item-label'] >> nth=0
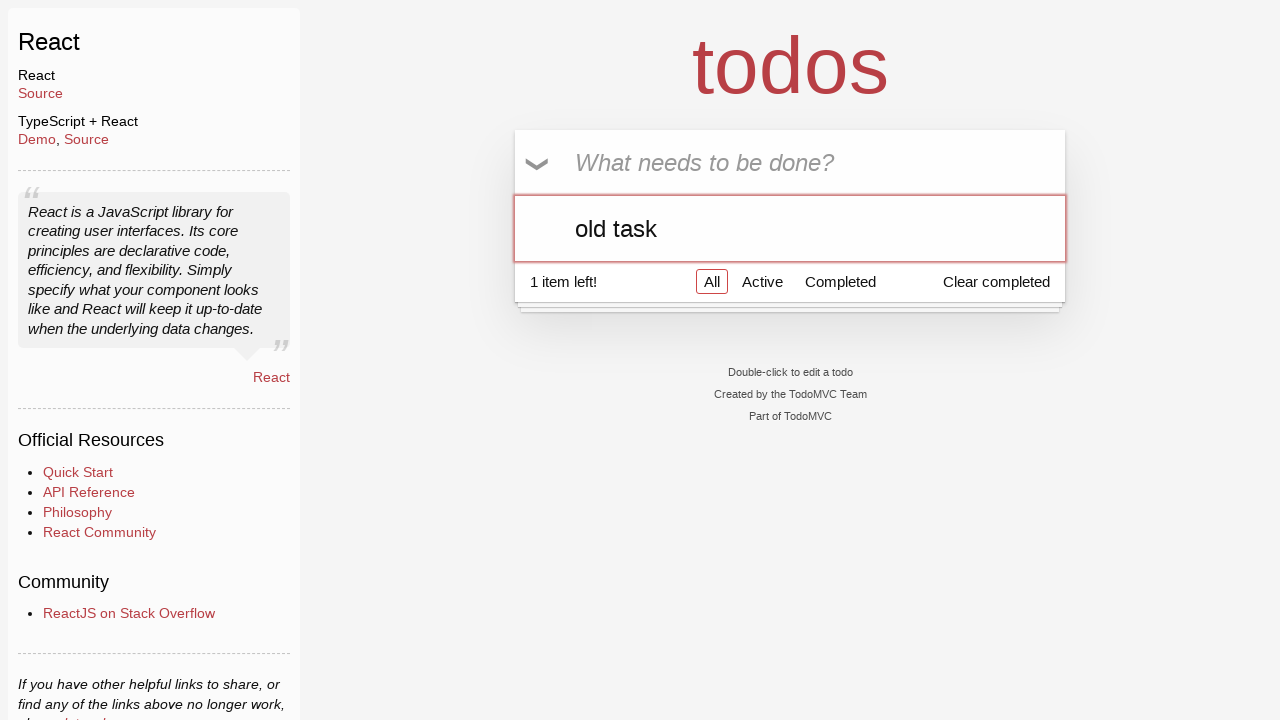

Cleared edit input field on .new-todo >> nth=1
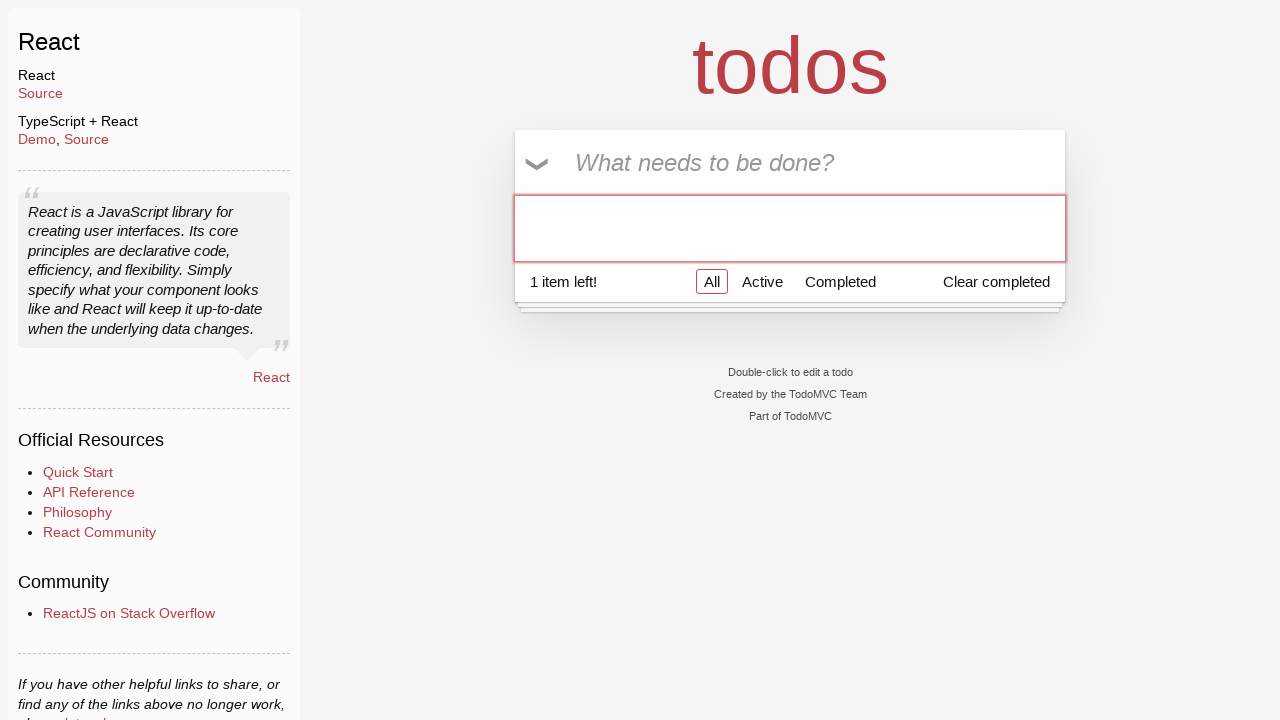

Typed 'new task' into edit field on .new-todo >> nth=1
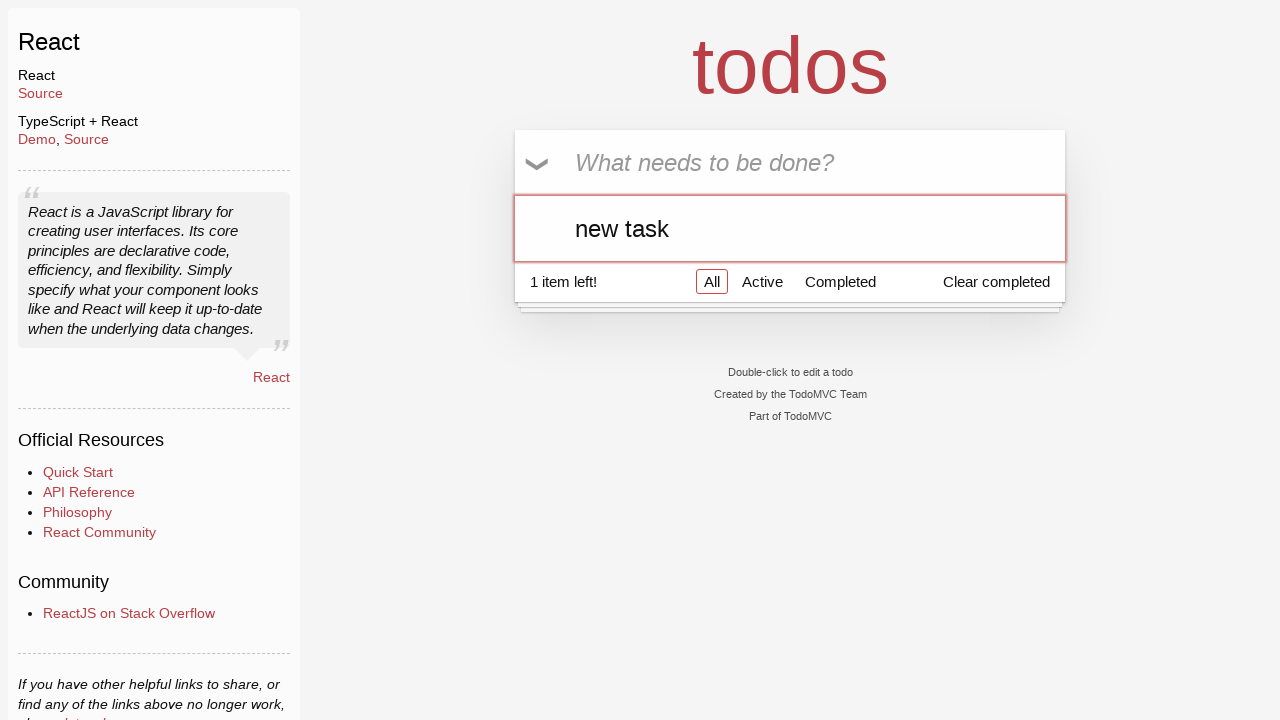

Pressed Enter to save edited task on .new-todo >> nth=1
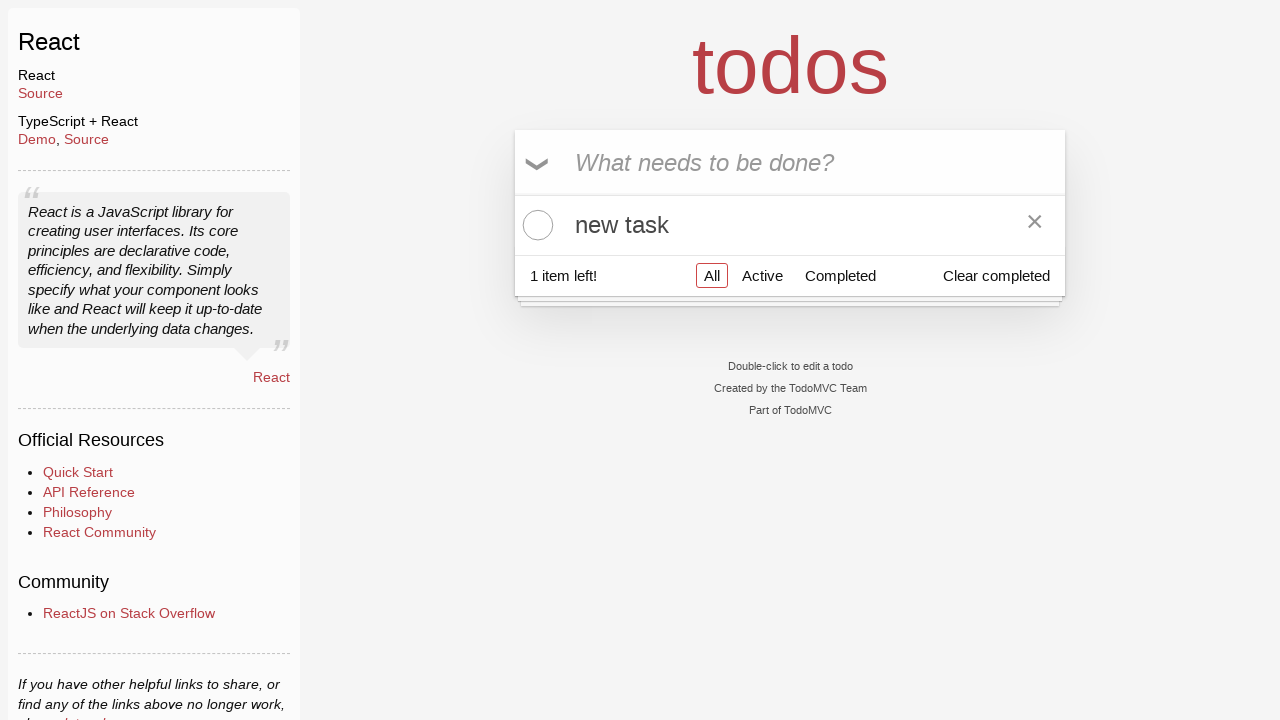

Verified task text changed to 'new task'
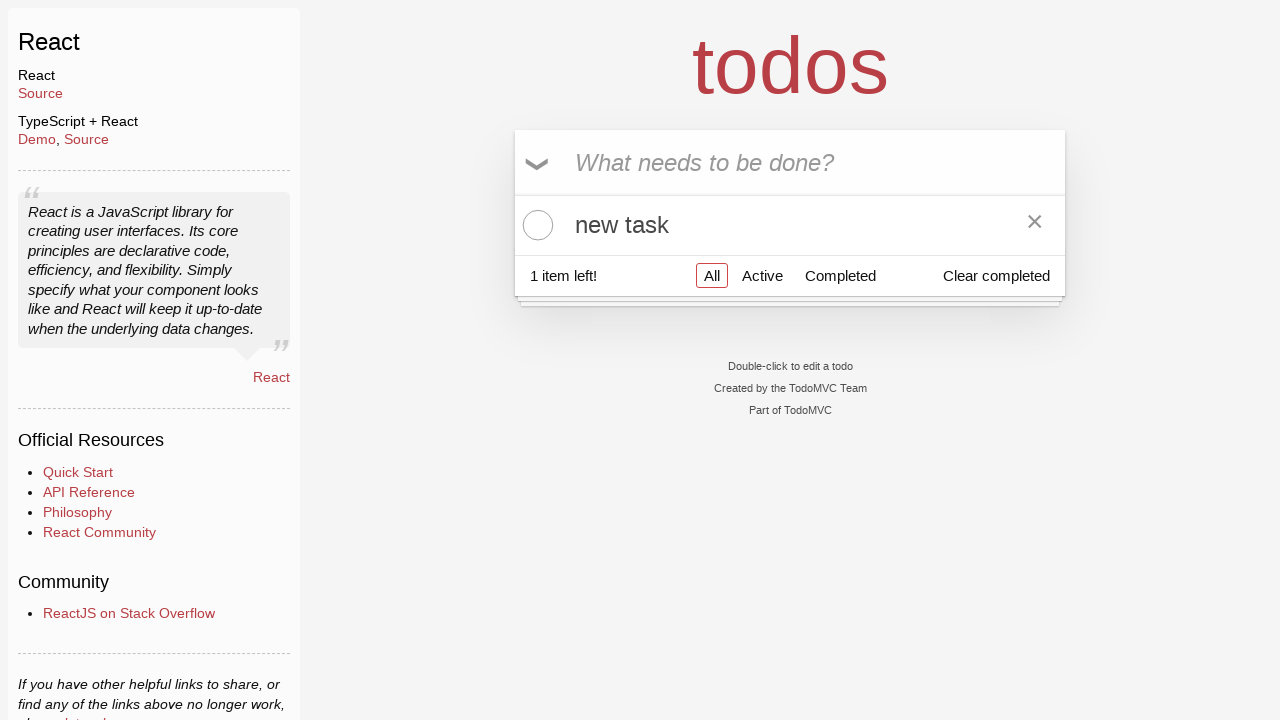

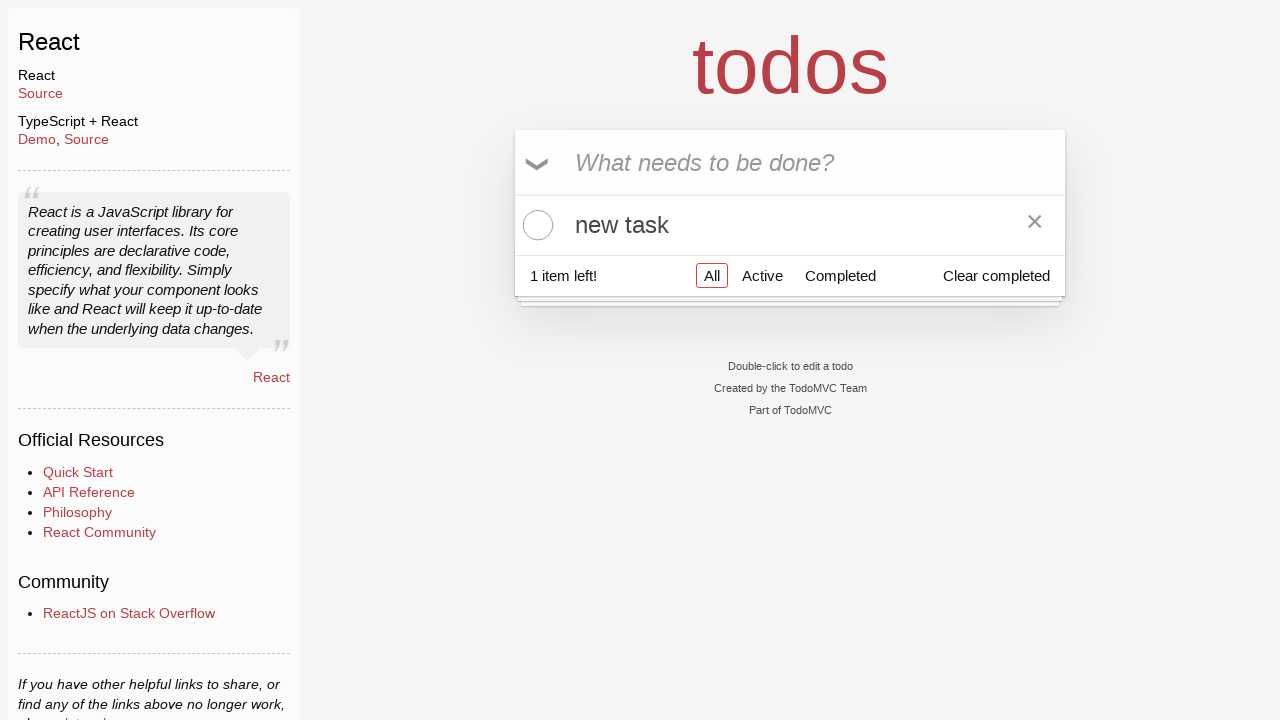